Tests that 'Clear completed' button is hidden when no items are completed

Starting URL: https://demo.playwright.dev/todomvc

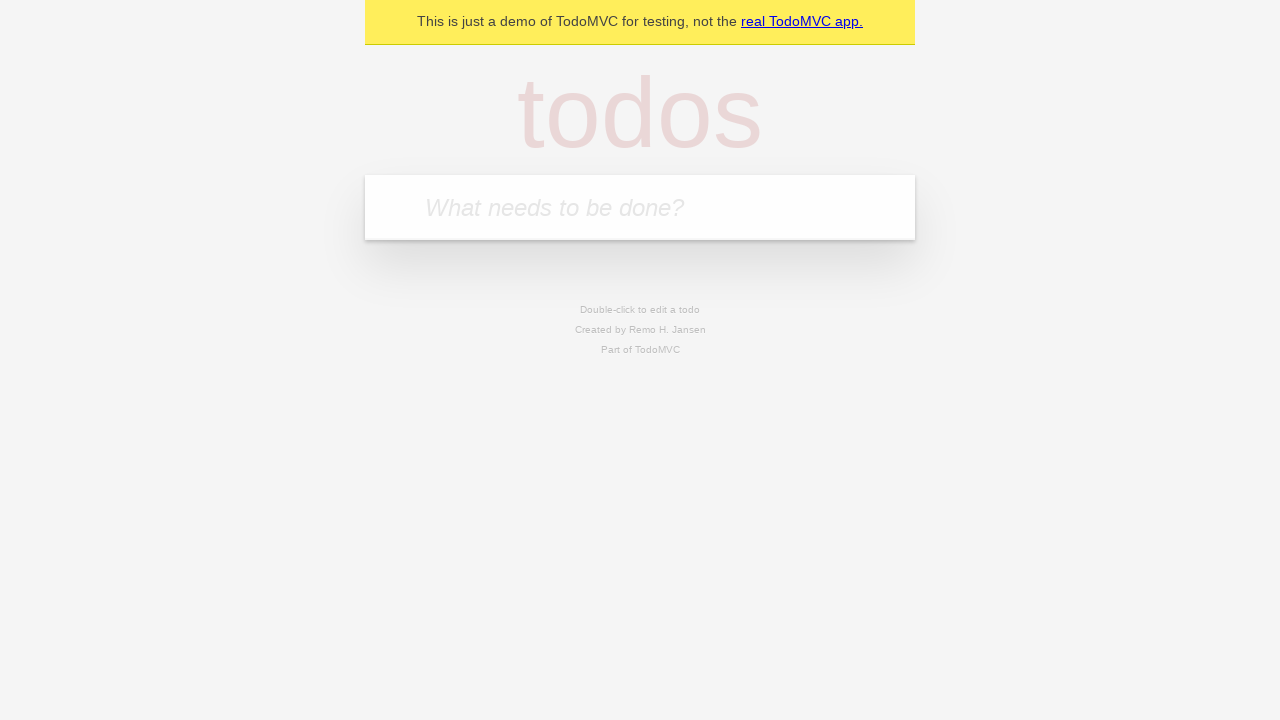

Filled todo input with 'buy some cheese' on internal:attr=[placeholder="What needs to be done?"i]
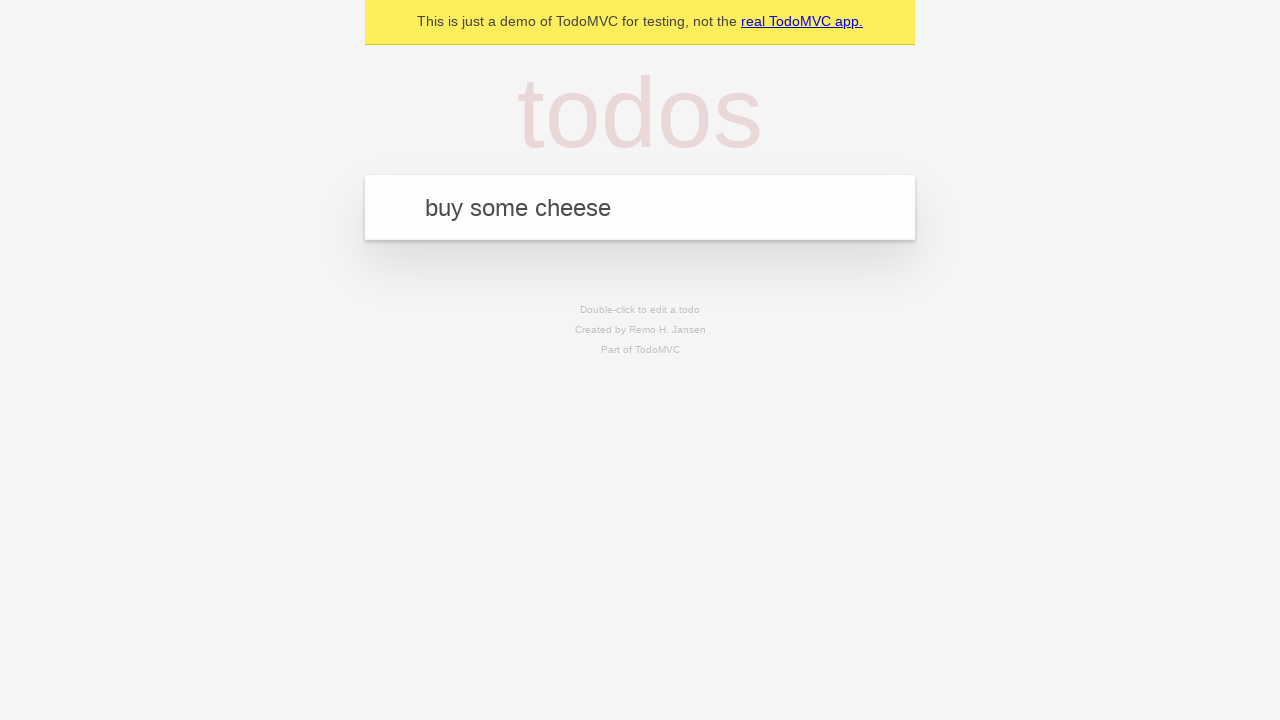

Pressed Enter to add first todo on internal:attr=[placeholder="What needs to be done?"i]
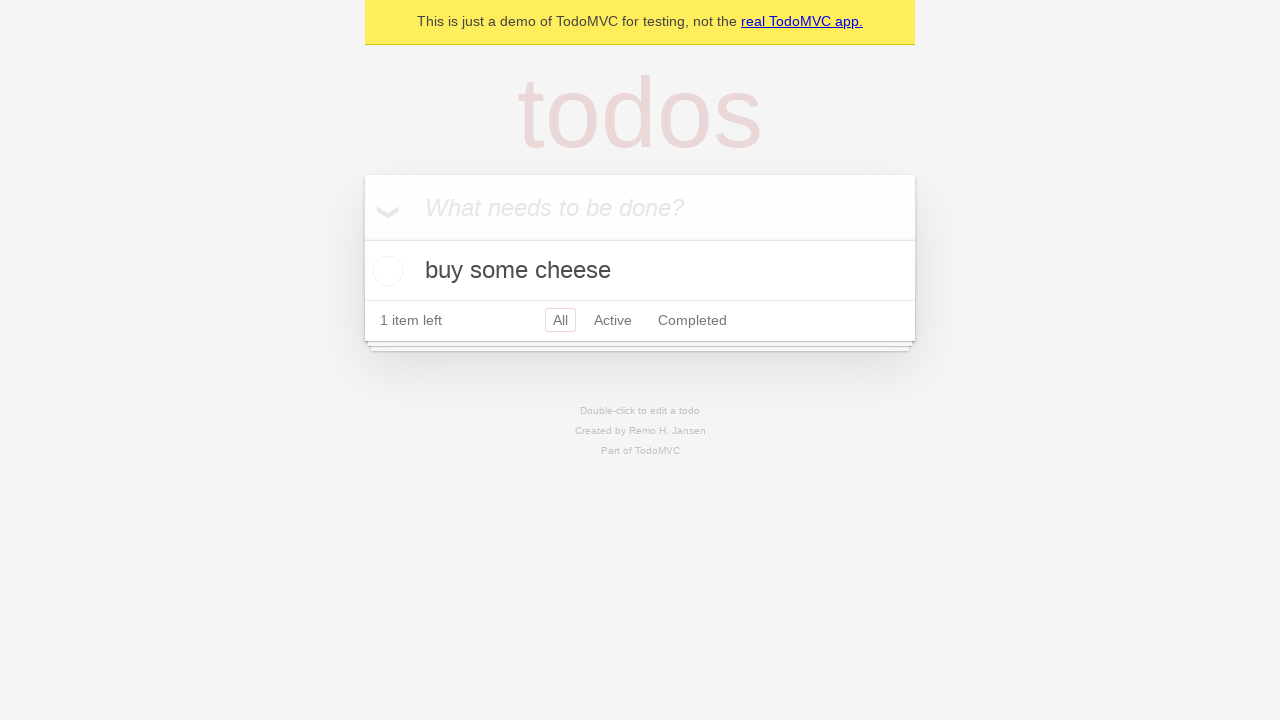

Filled todo input with 'feed the cat' on internal:attr=[placeholder="What needs to be done?"i]
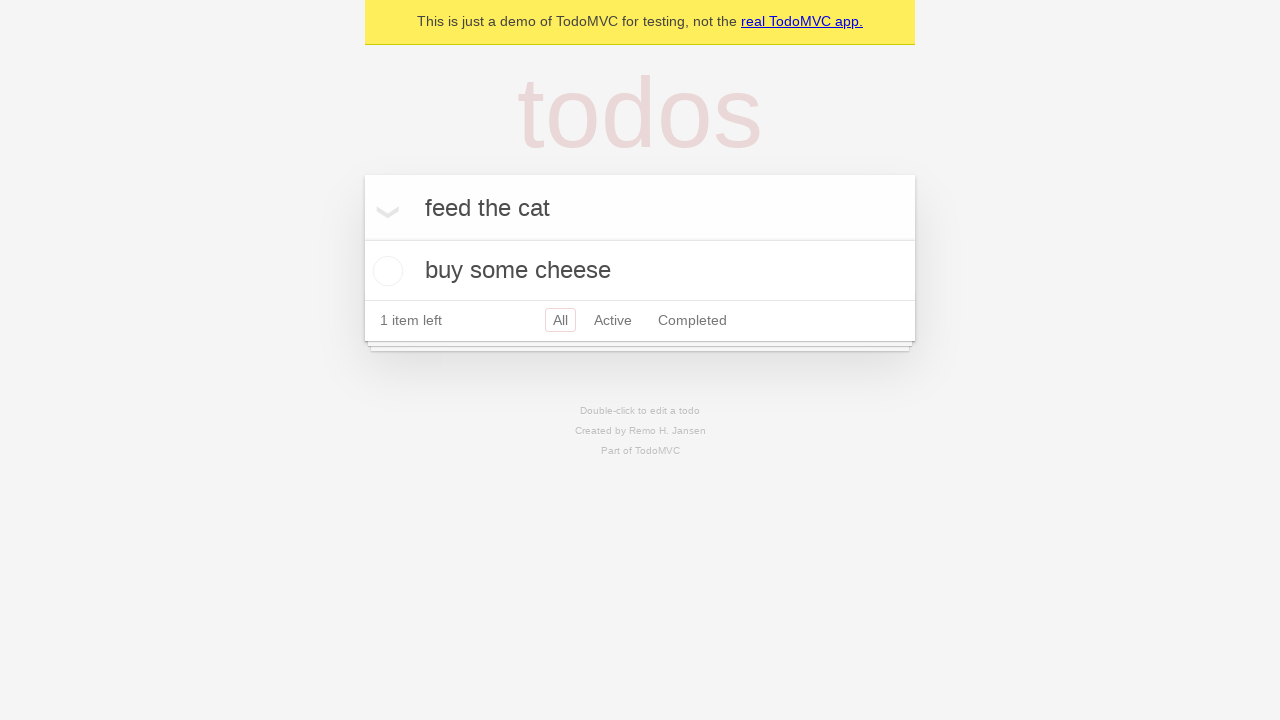

Pressed Enter to add second todo on internal:attr=[placeholder="What needs to be done?"i]
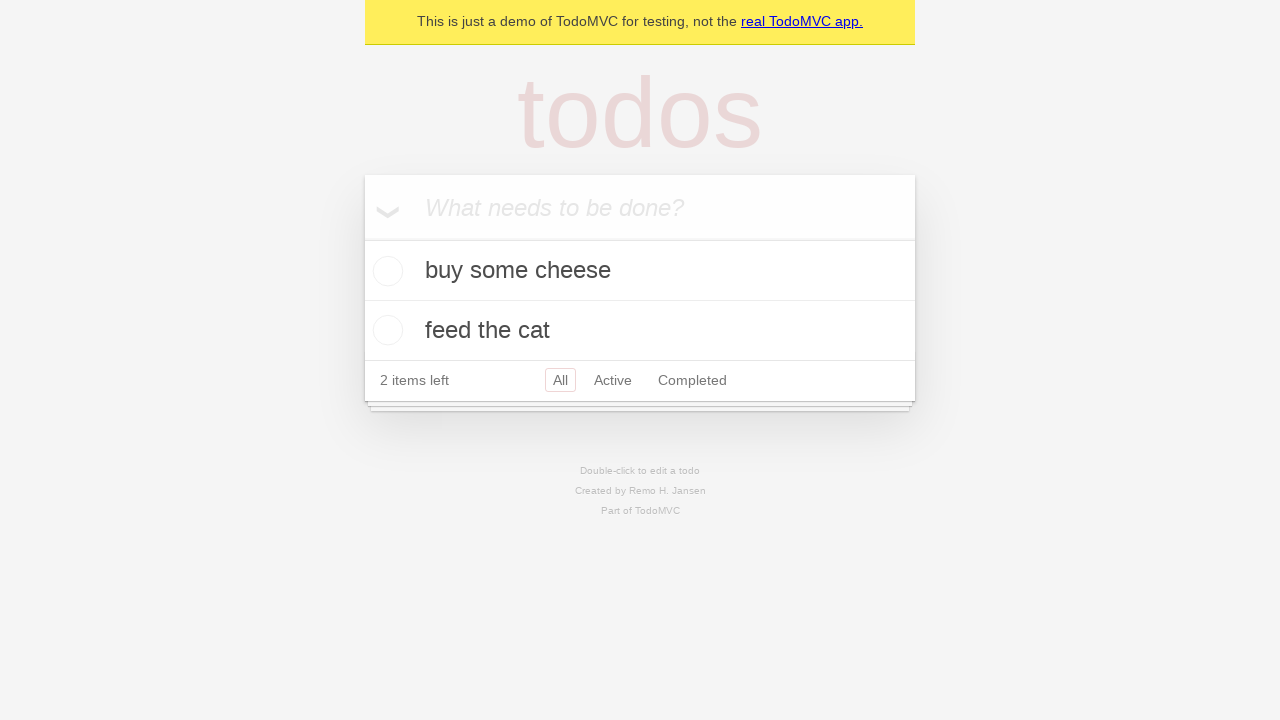

Filled todo input with 'book a doctors appointment' on internal:attr=[placeholder="What needs to be done?"i]
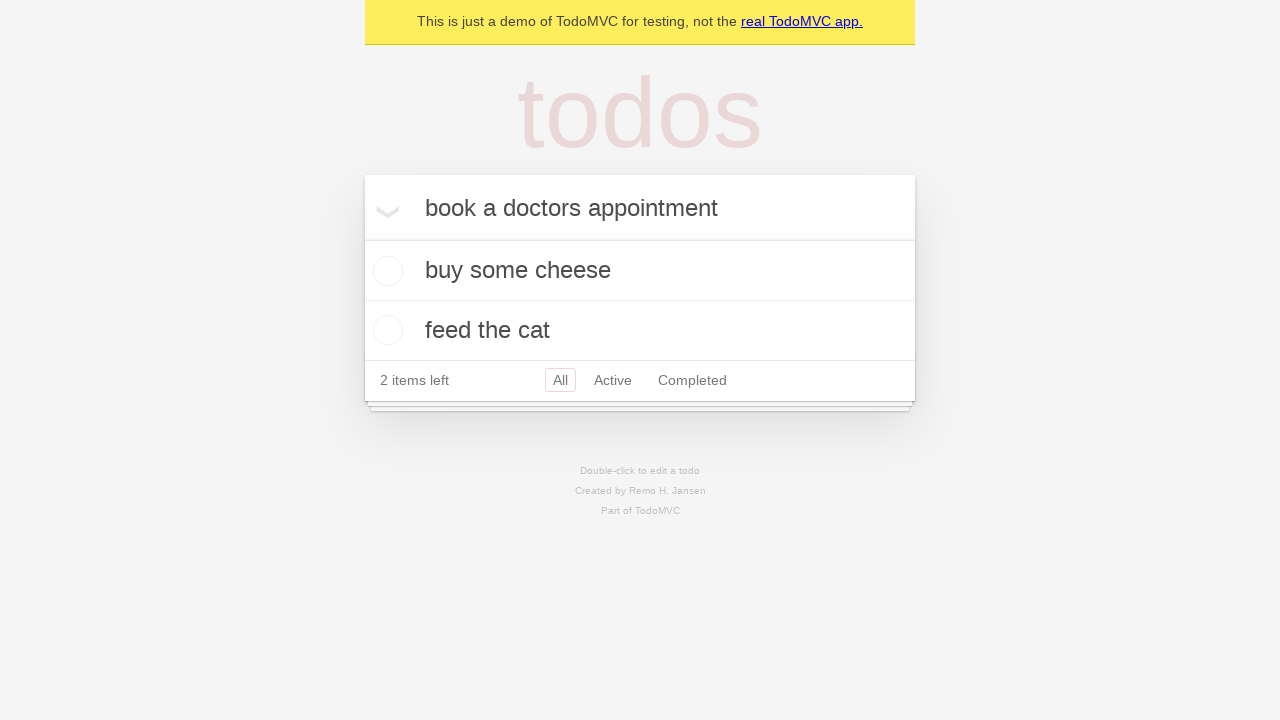

Pressed Enter to add third todo on internal:attr=[placeholder="What needs to be done?"i]
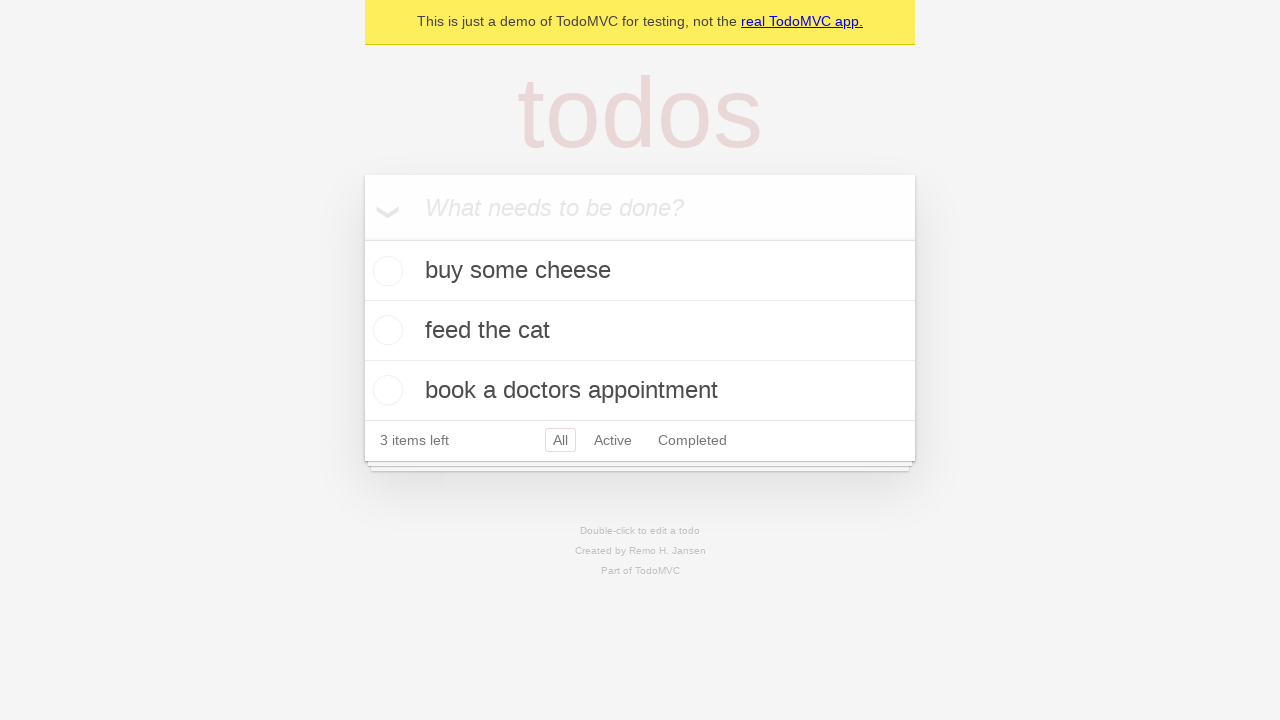

Checked the first todo item as completed at (385, 271) on .todo-list li .toggle >> nth=0
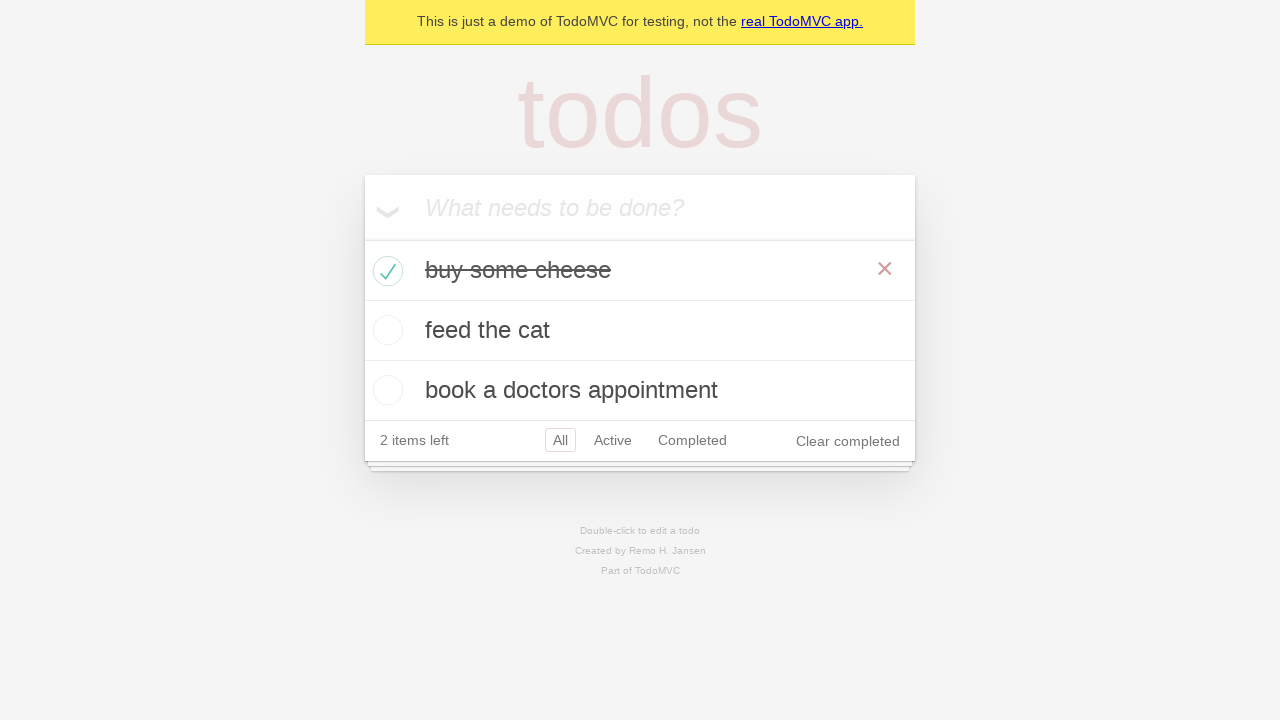

Clicked 'Clear completed' button to remove completed item at (848, 441) on internal:role=button[name="Clear completed"i]
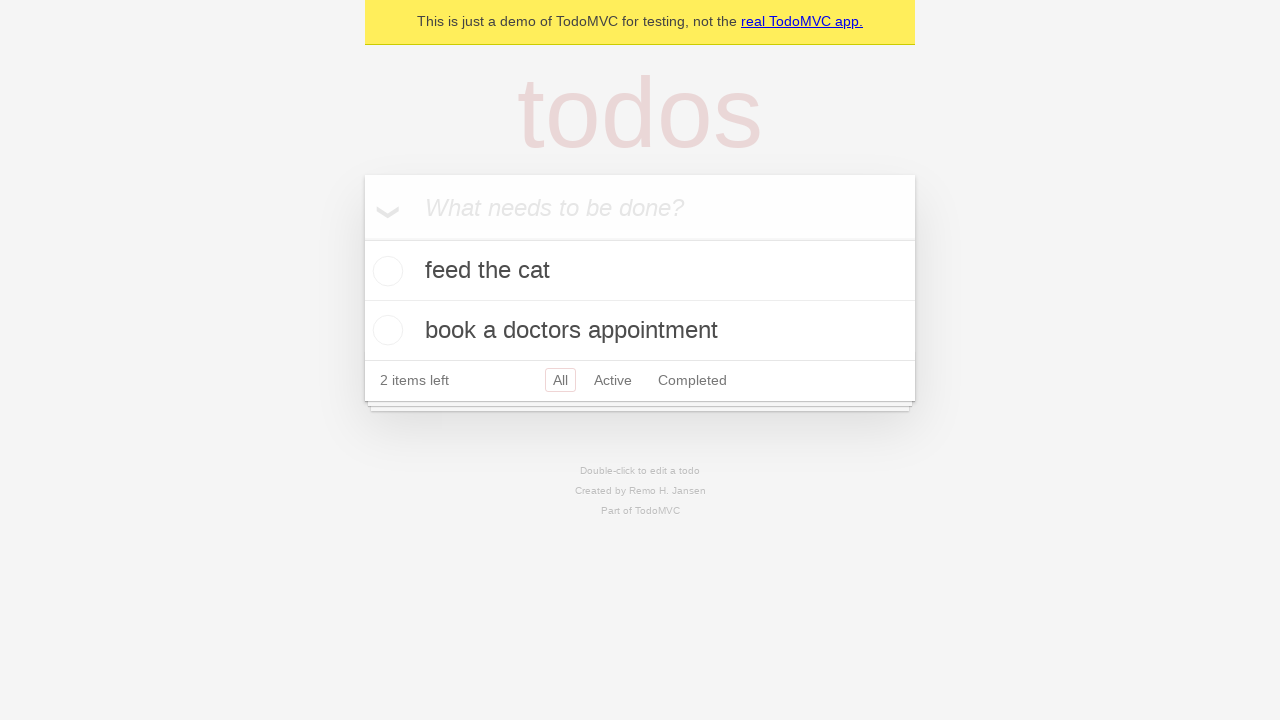

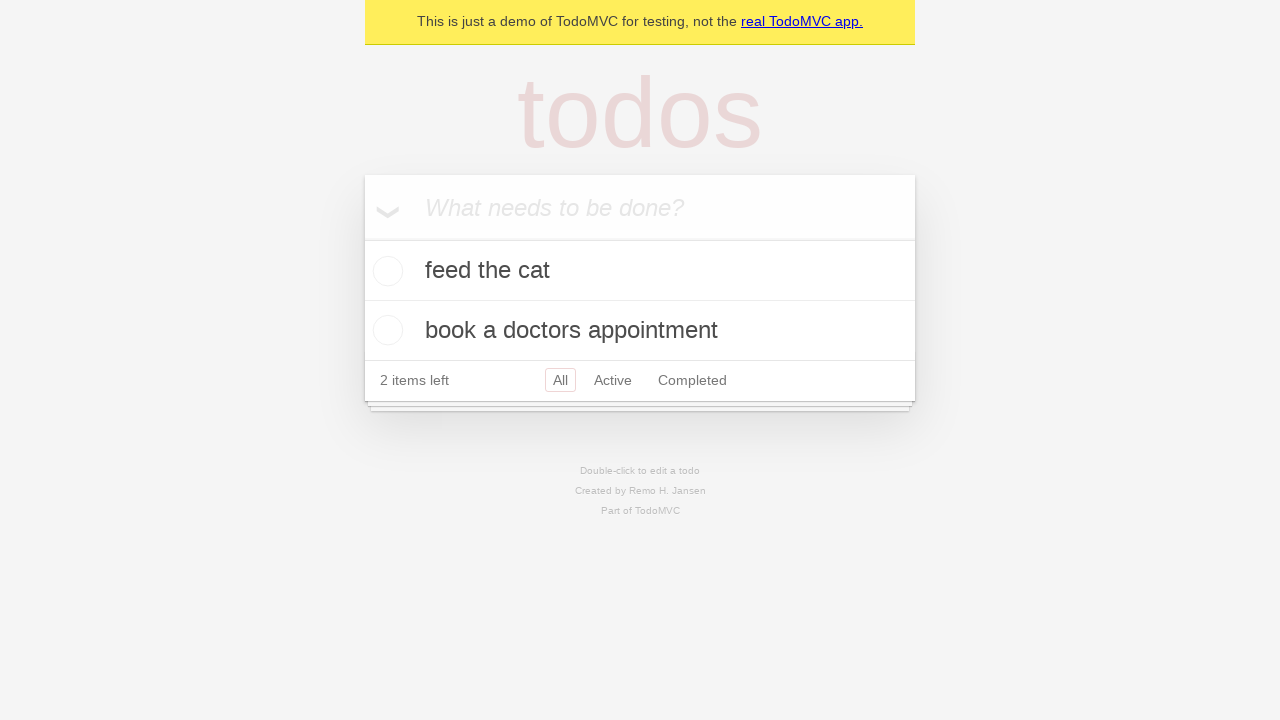